Tests keyboard operations by using Ctrl+End to scroll to the bottom of the page, then using Home to scroll back to the top on the jQuery UI accordion demo page.

Starting URL: https://jqueryui.com/accordion/

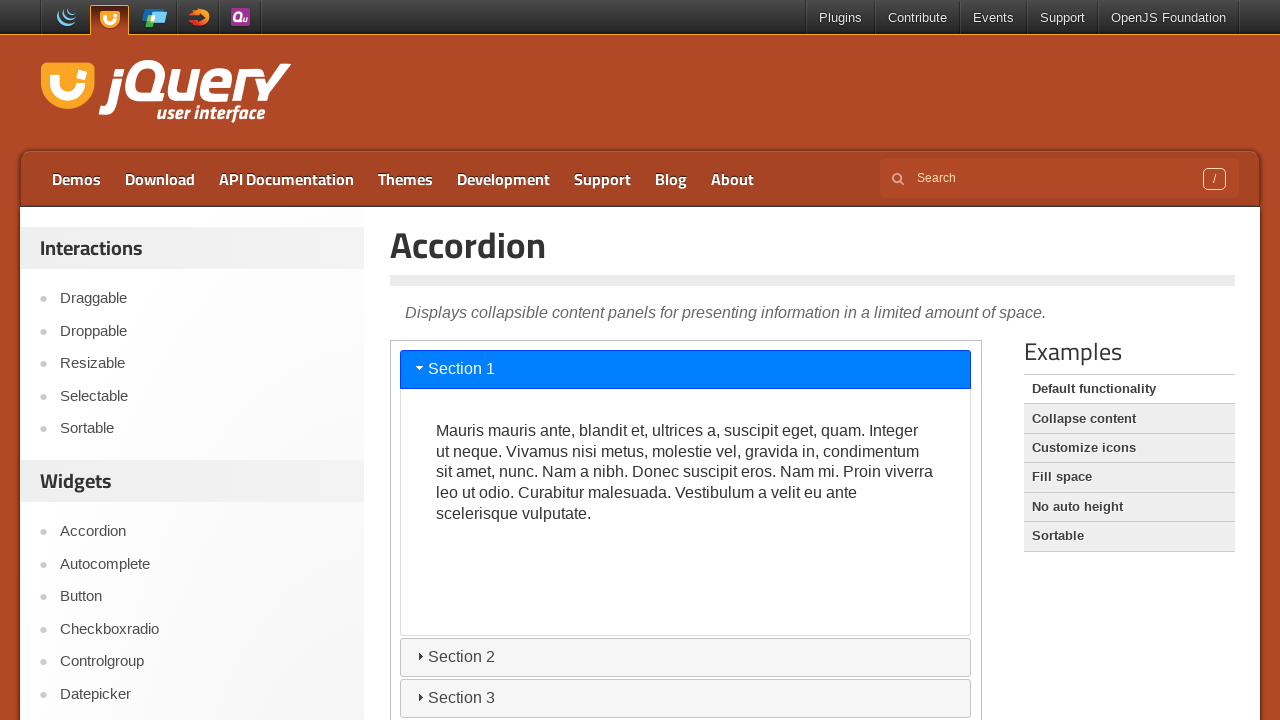

Navigated to jQuery UI accordion demo page
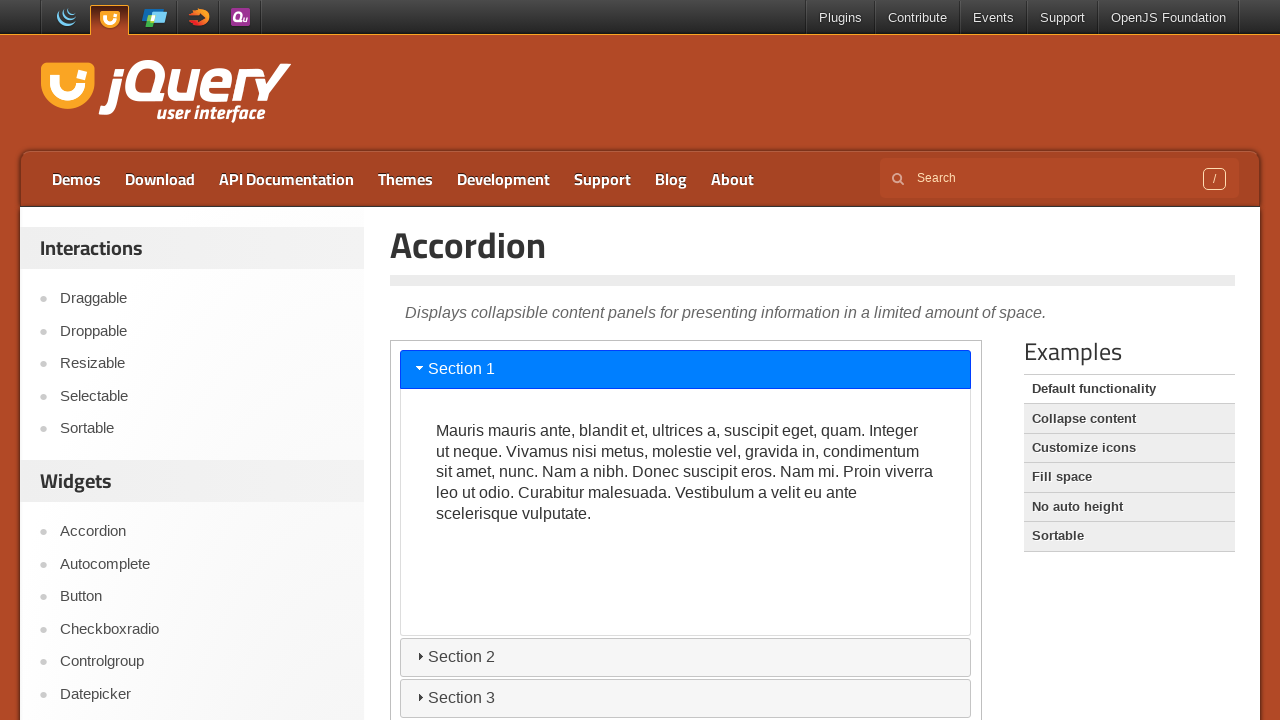

Pressed Control key down
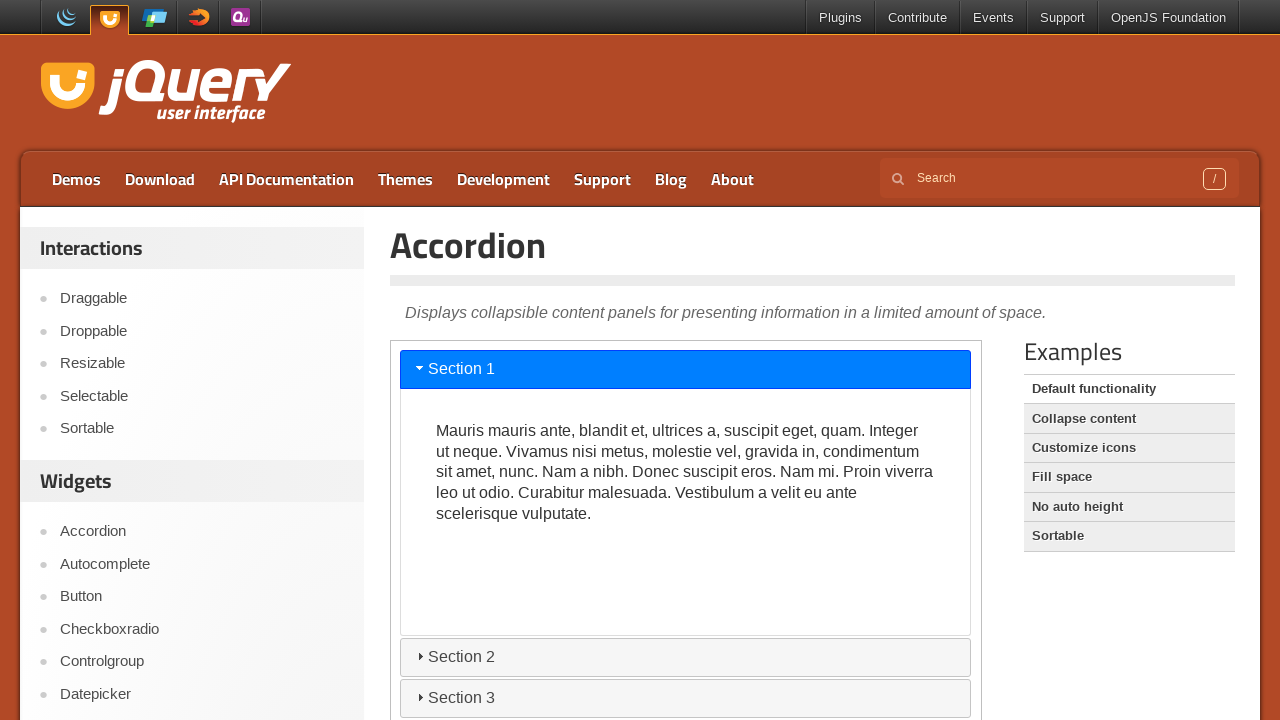

Pressed End key to scroll to bottom of page
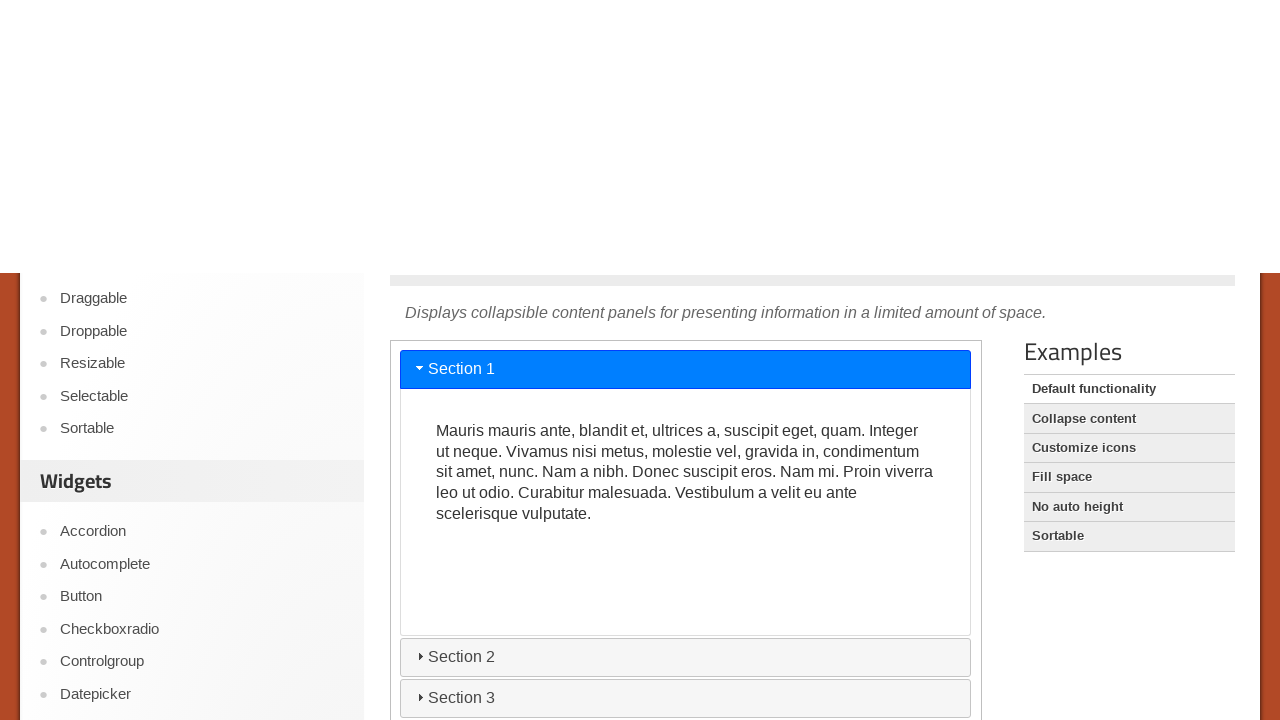

Released Control key
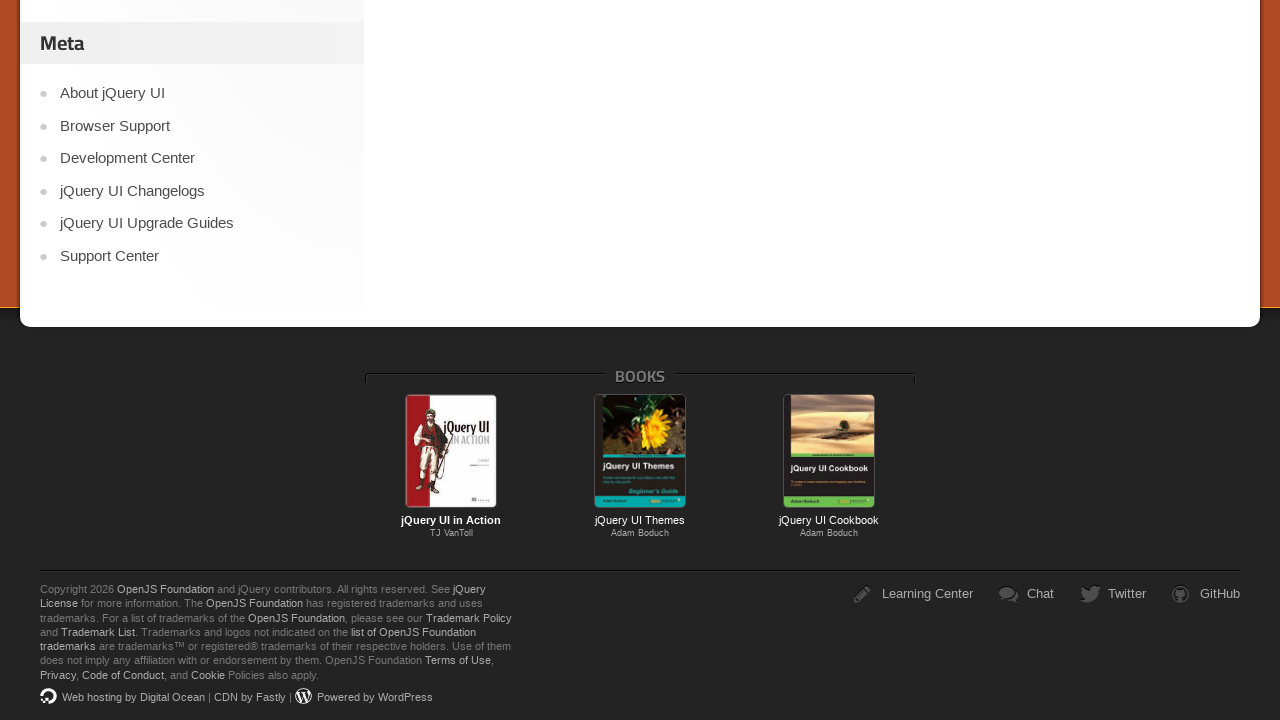

Waited 1 second to observe bottom scroll position
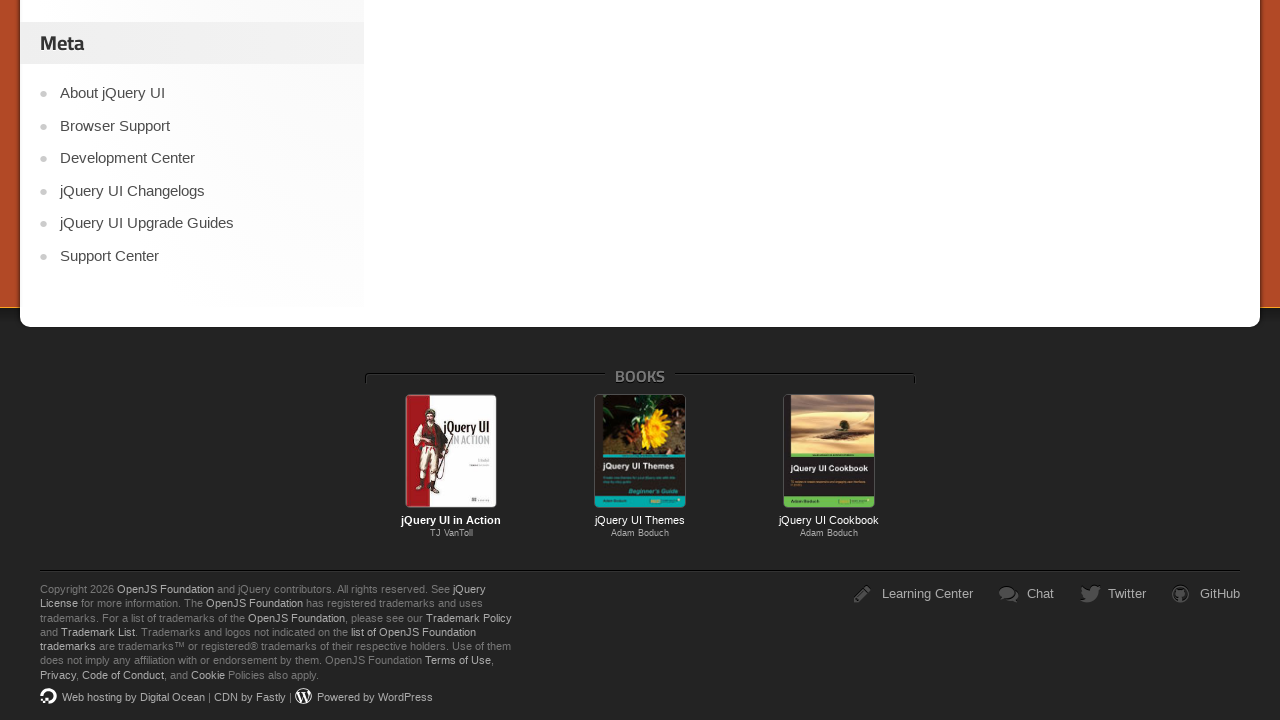

Pressed Home key to scroll back to top of page
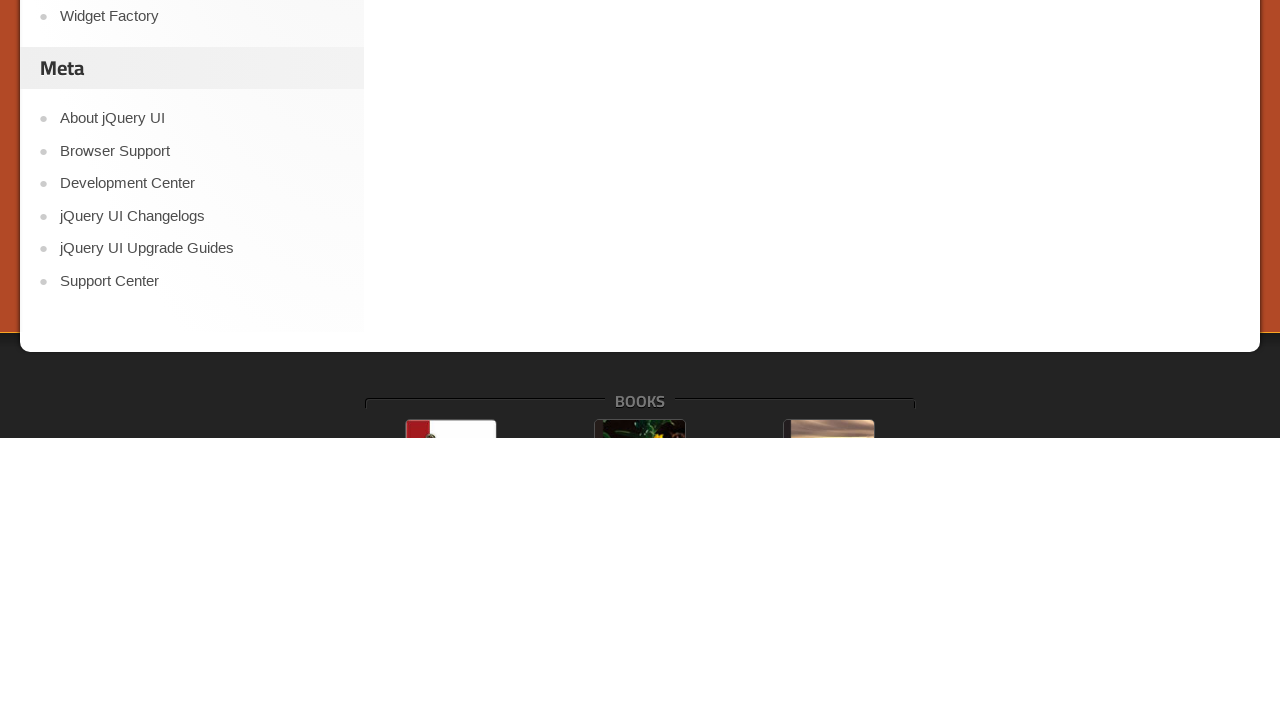

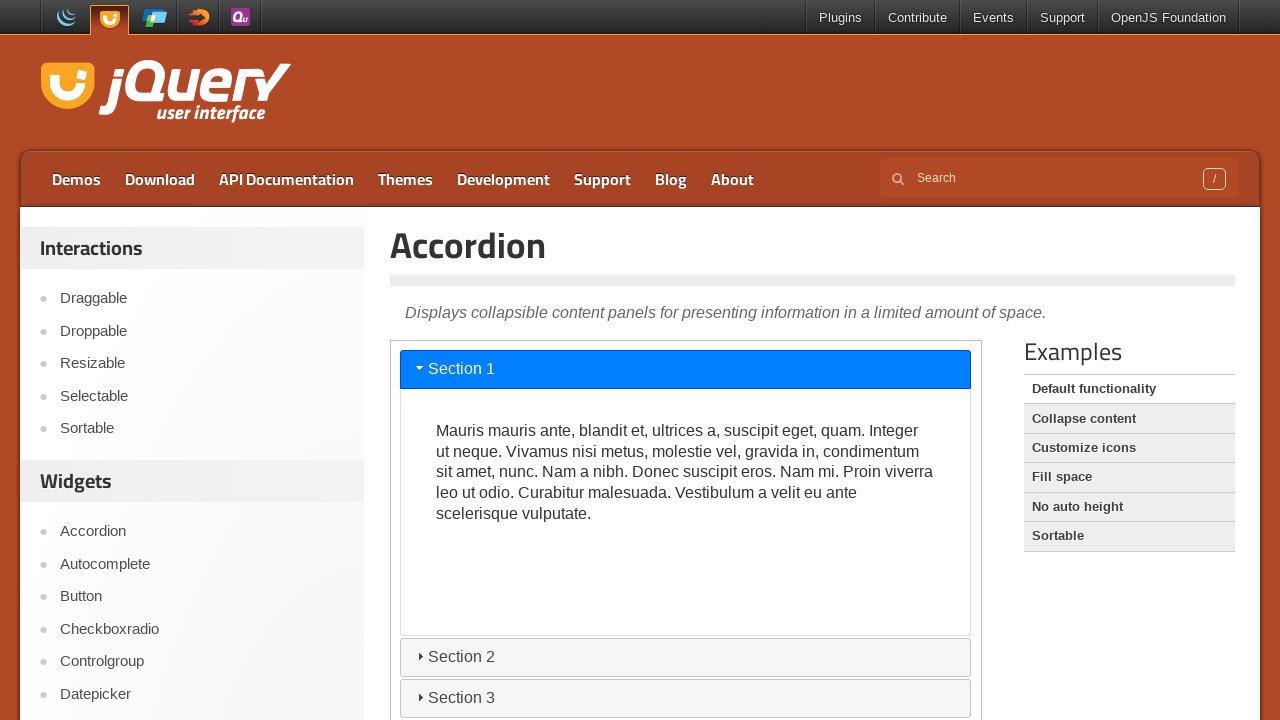